Tests the feedback form submission by filling all form fields and clicking submit, then waiting for the feedback confirmation title to appear.

Starting URL: http://zero.webappsecurity.com/index.html

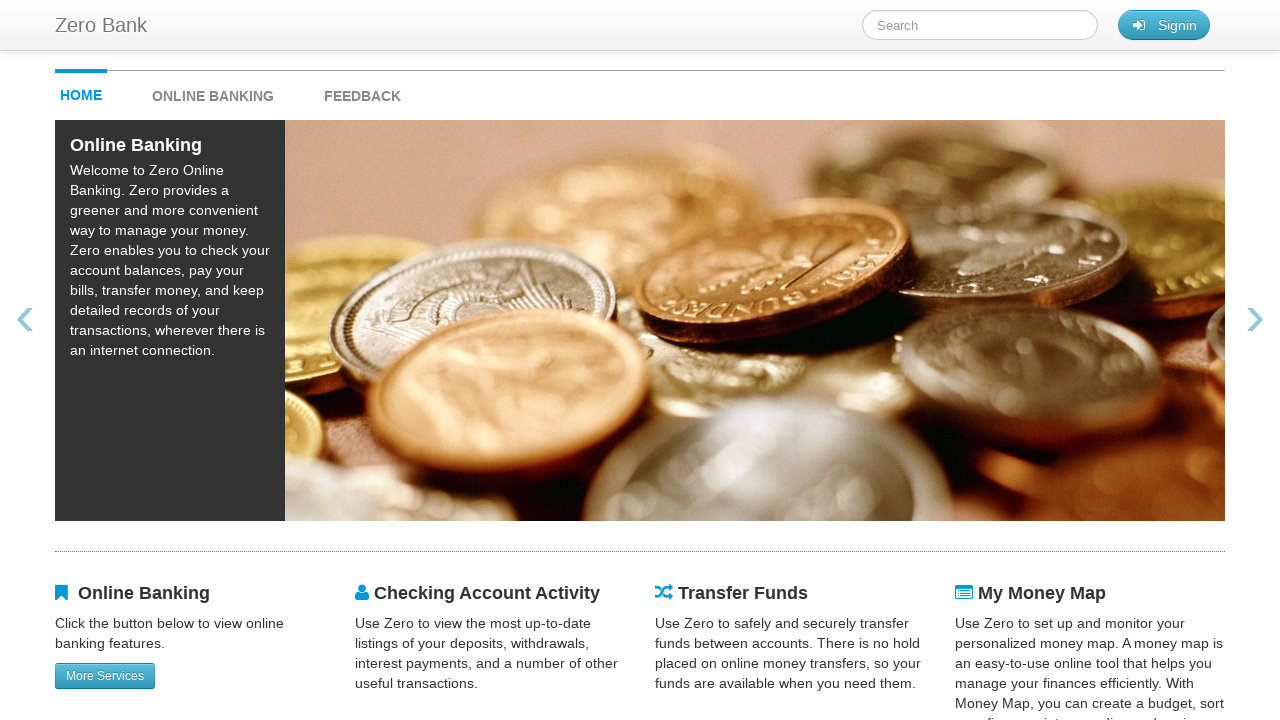

Clicked feedback link to navigate to feedback form at (362, 91) on #feedback
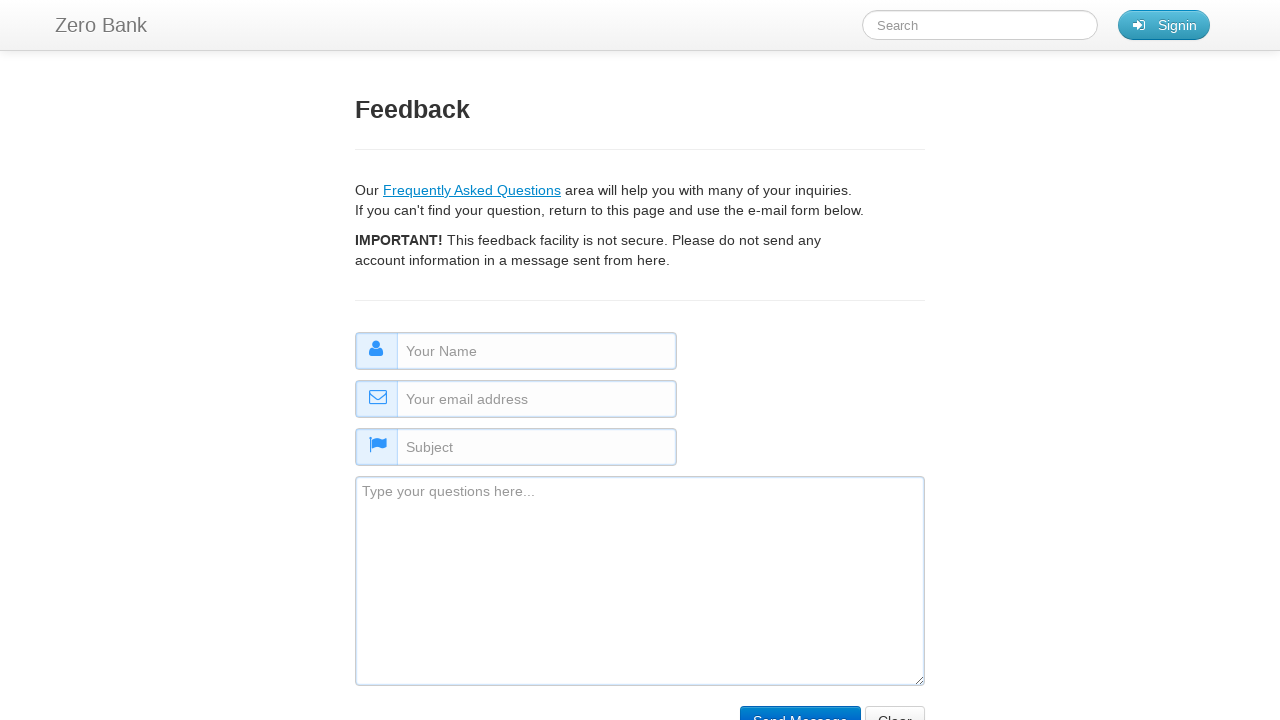

Filled name field with 'Ivan' on #name
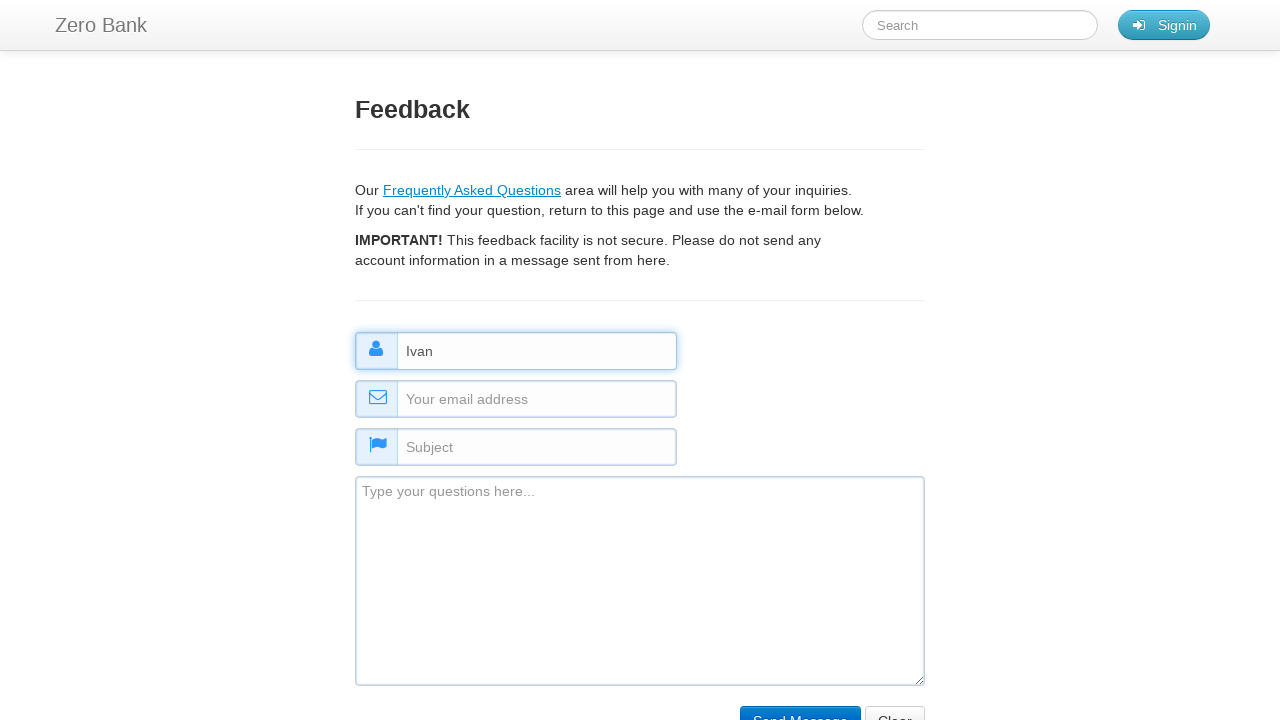

Filled email field with 'test@mail.com' on #email
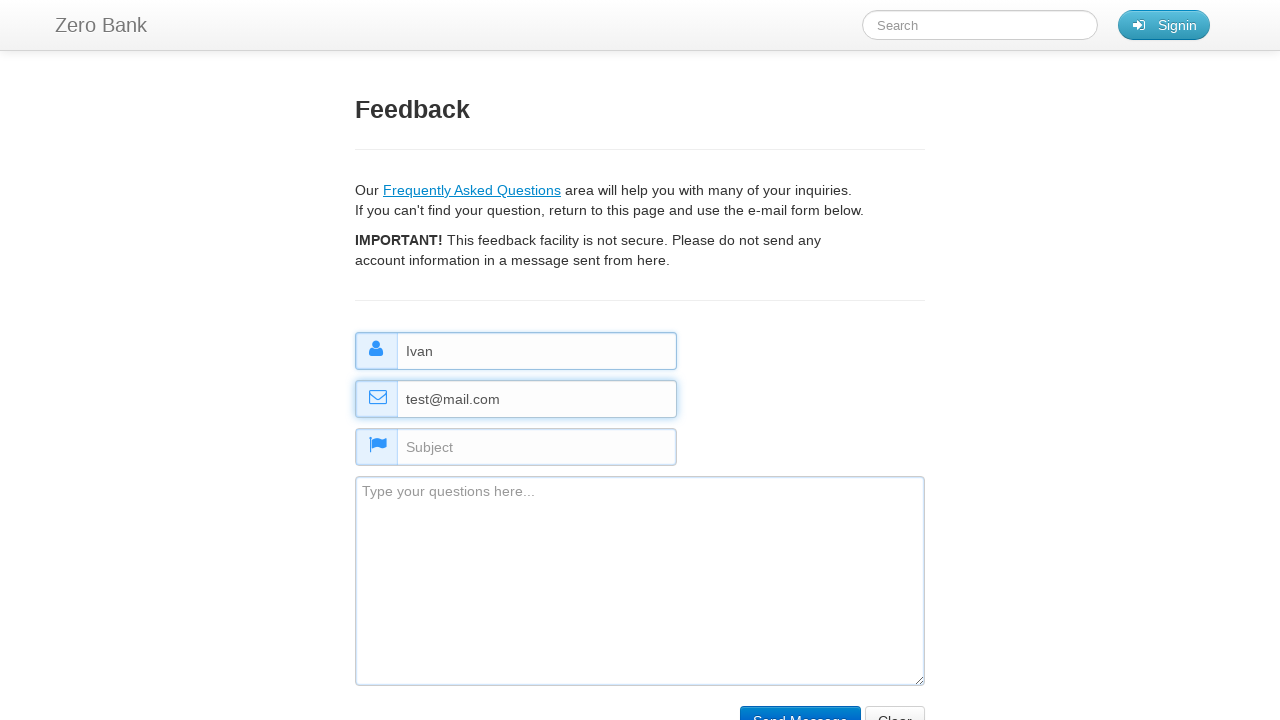

Filled subject field with 'Isue' on #subject
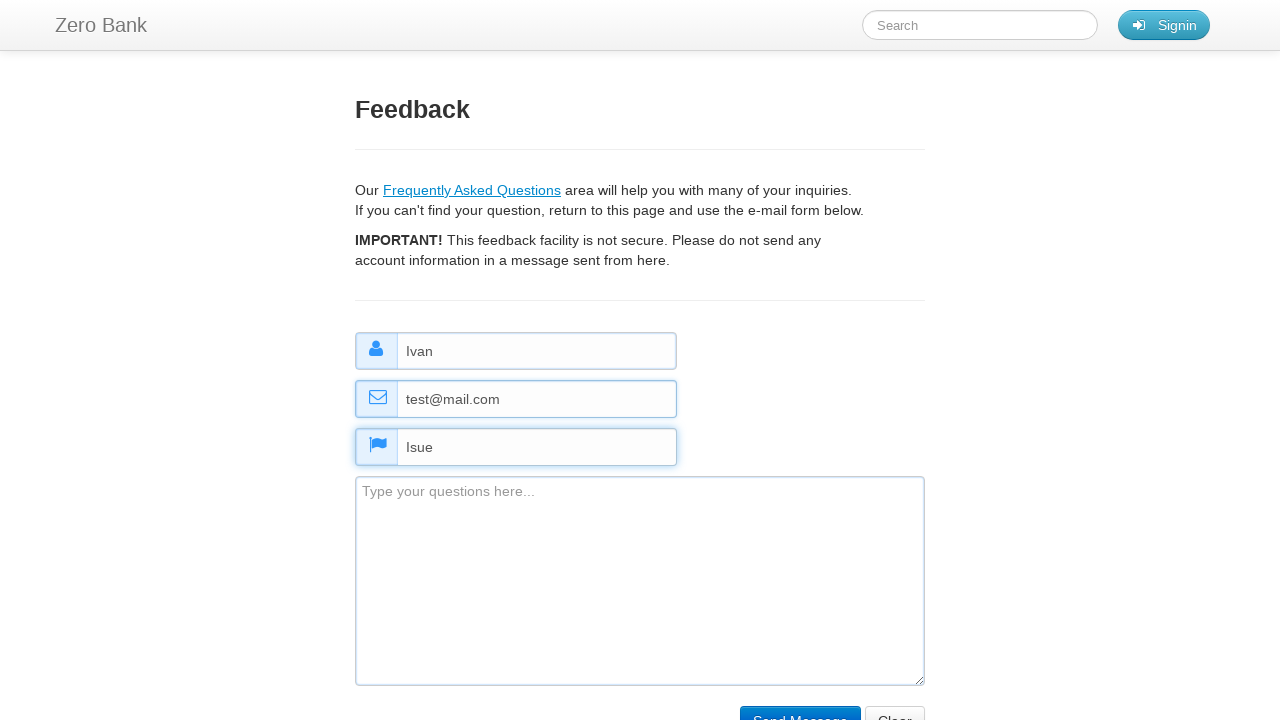

Filled comment field with 'Some comment' on #comment
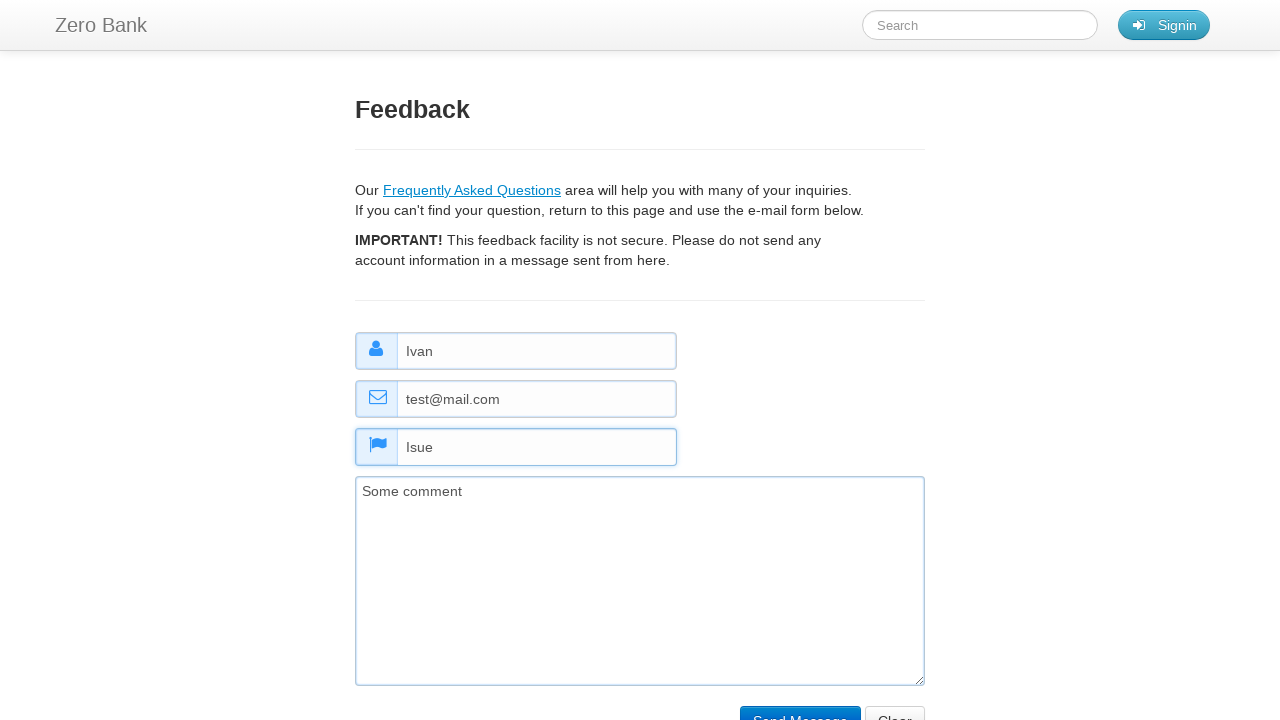

Clicked submit button to submit feedback form at (800, 705) on input[name=submit]
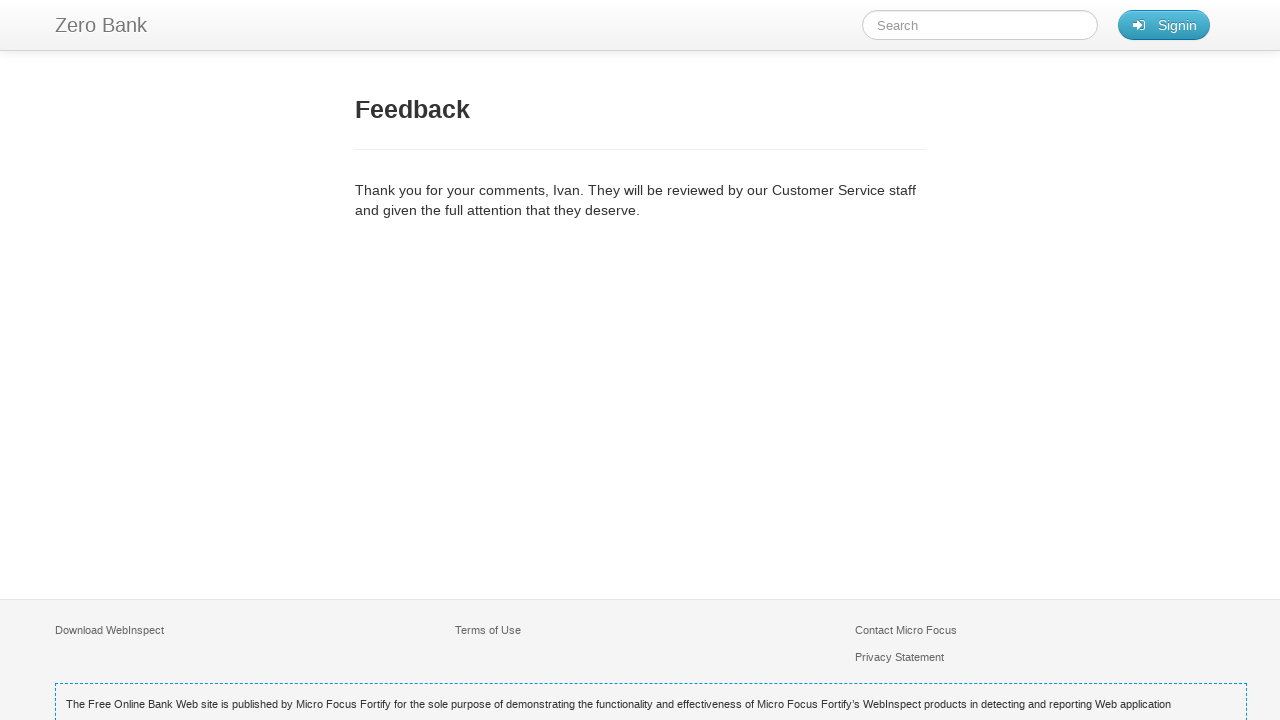

Feedback confirmation title appeared
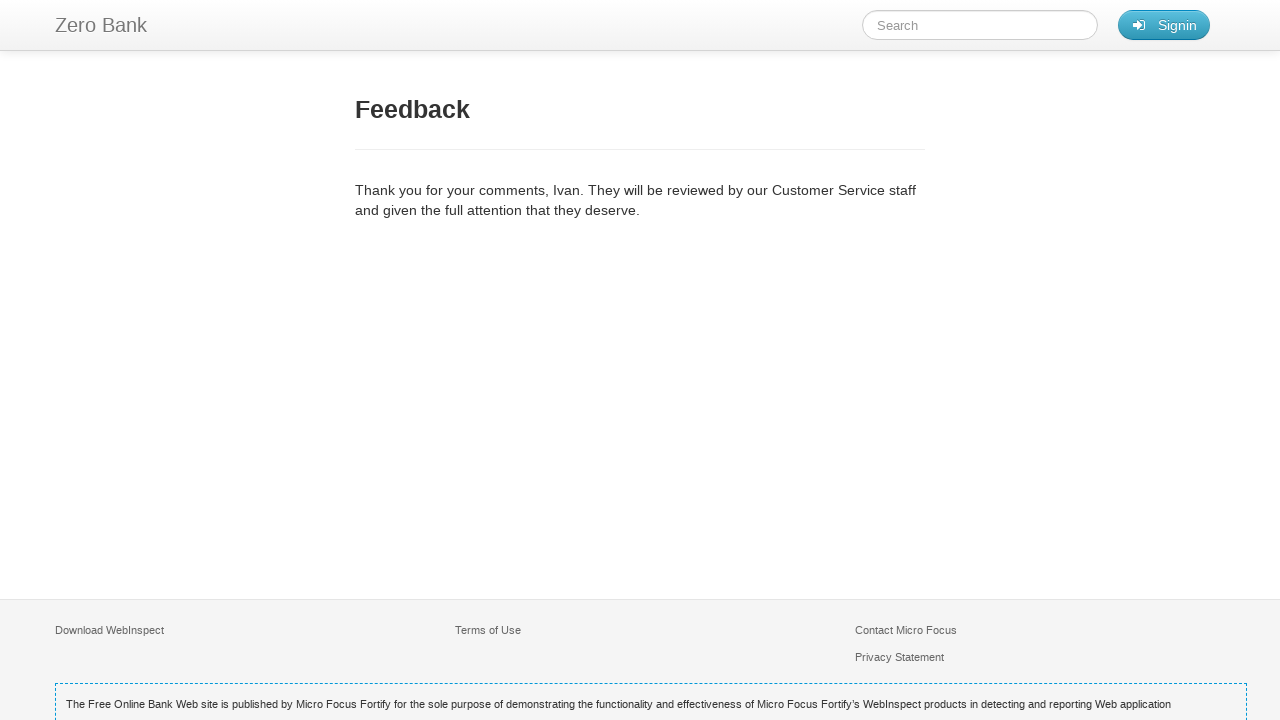

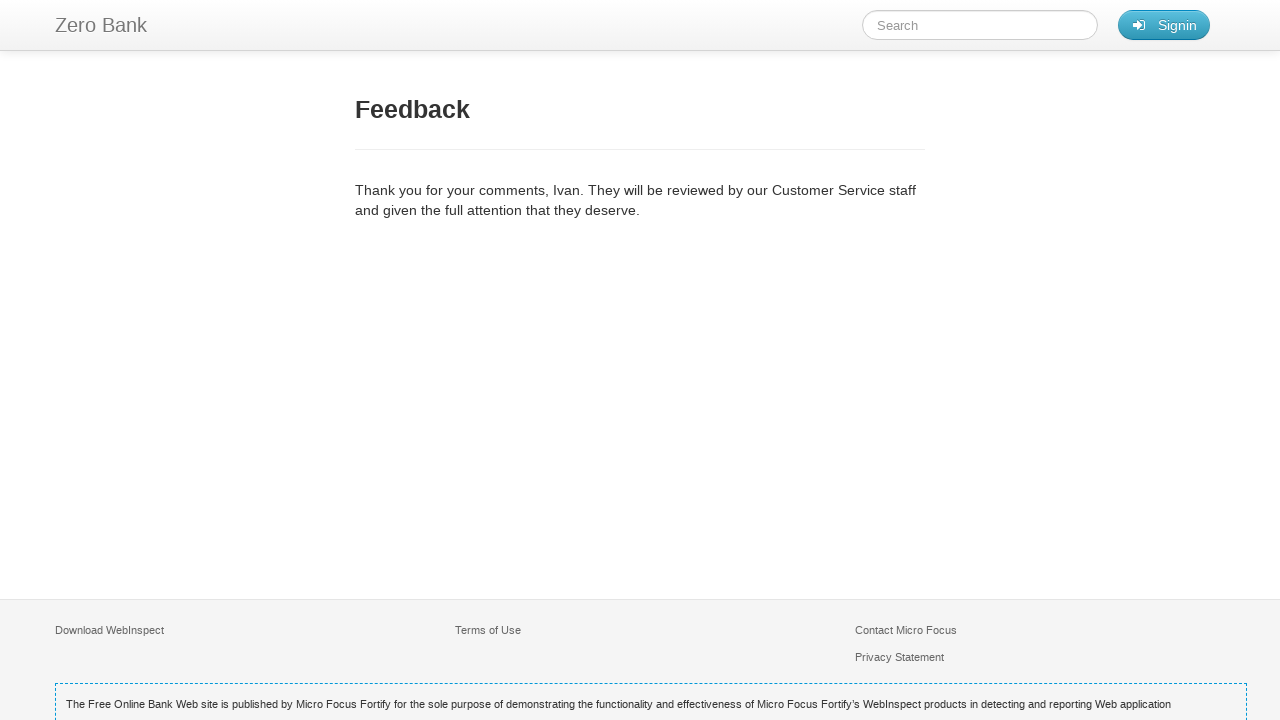